Tests a registration form by filling in personal details (name, username, email, password, phone, gender, birthday), selecting department and job title from dropdowns, checking a programming language checkbox, and submitting the form to verify successful registration.

Starting URL: https://practice.cydeo.com/registration_form

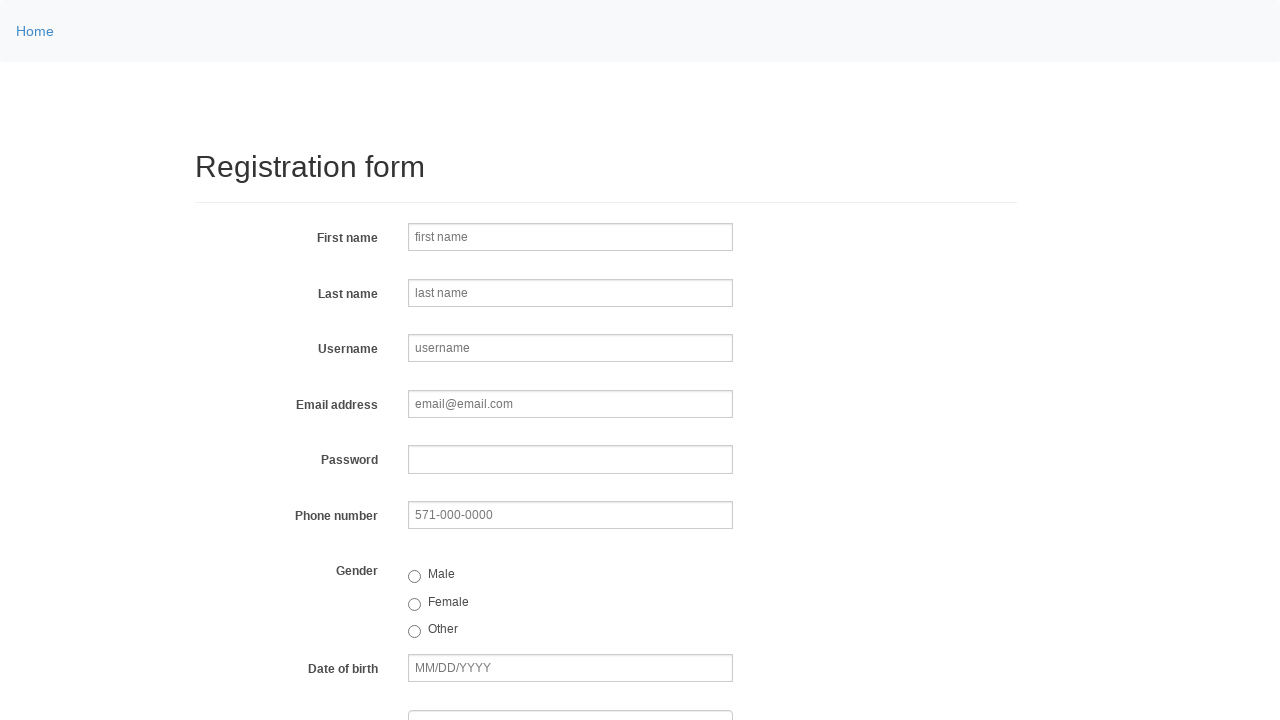

Filled first name field with 'Michael' on input[name='firstname']
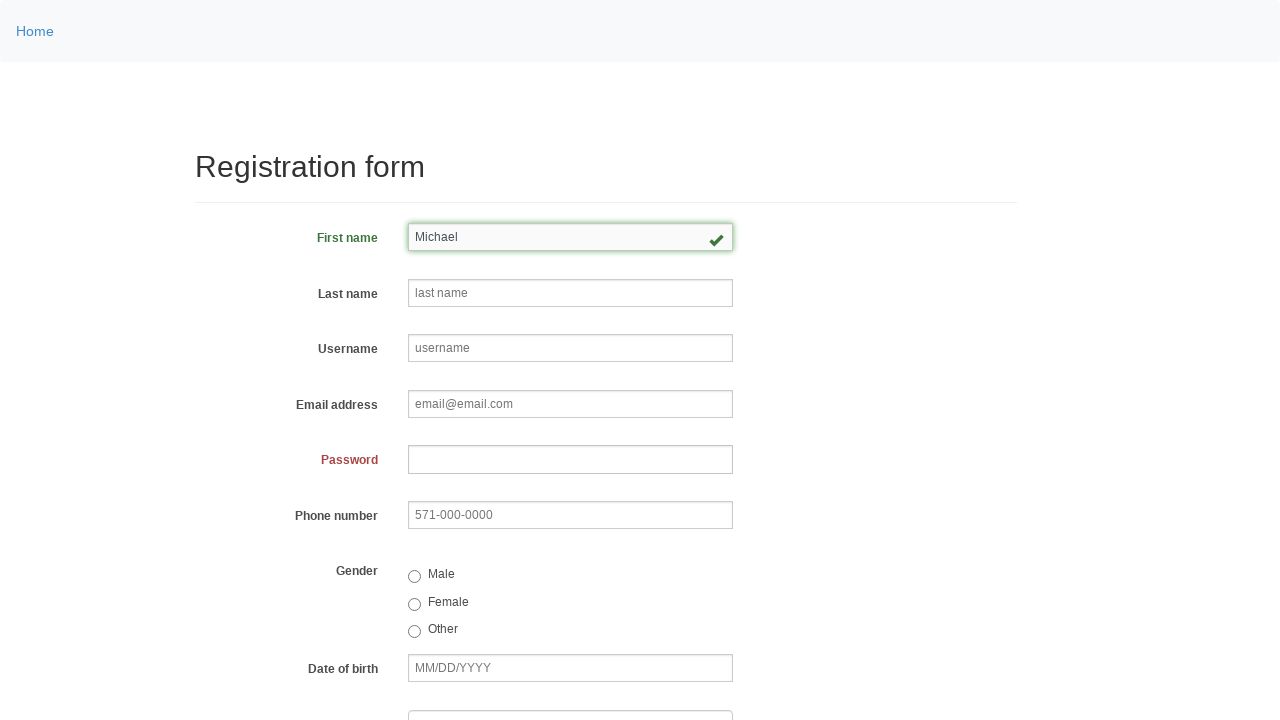

Filled last name field with 'Johnson' on input[name='lastname']
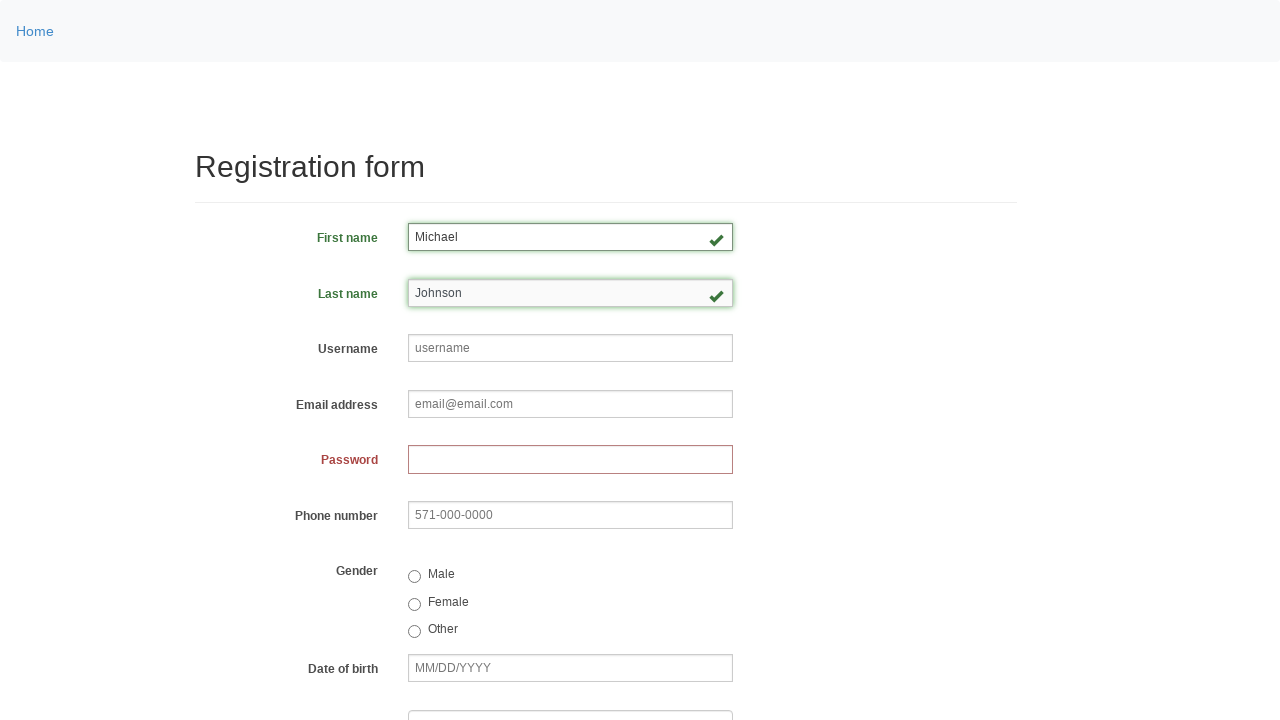

Filled username field with 'helpdesk847' on input[name='username']
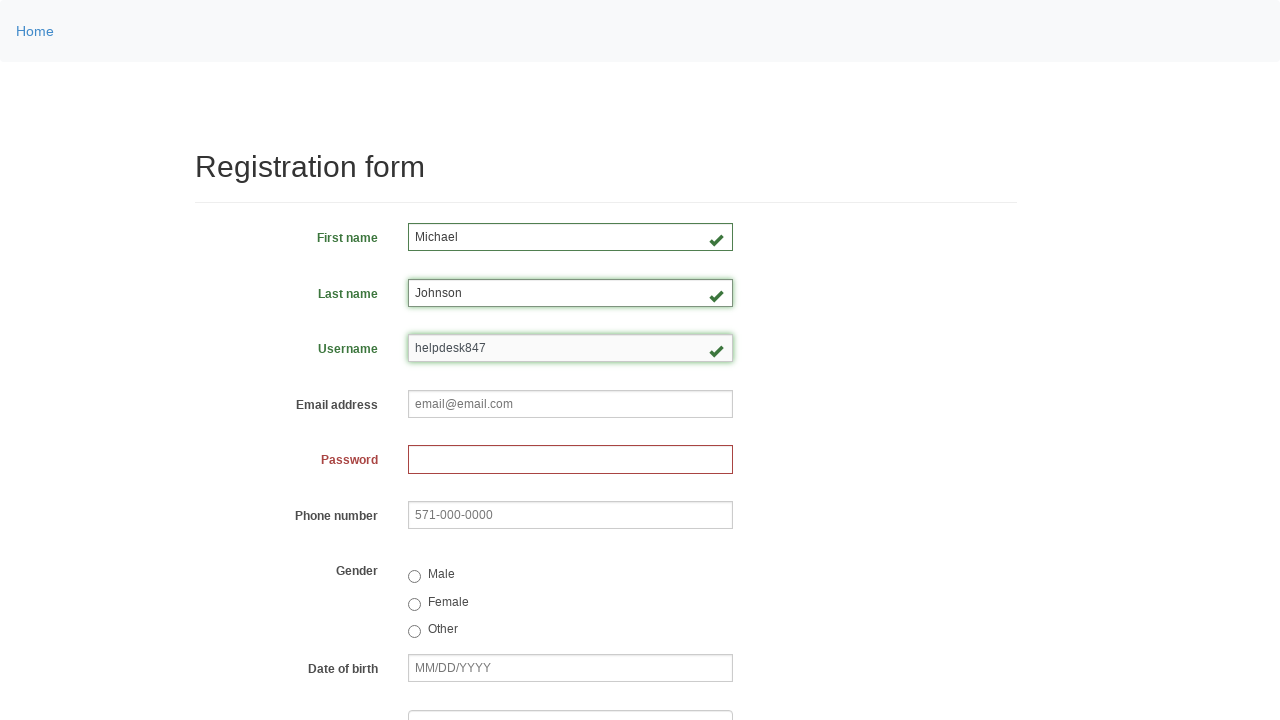

Filled email field with 'helpdesk847@email.com' on input[name='email']
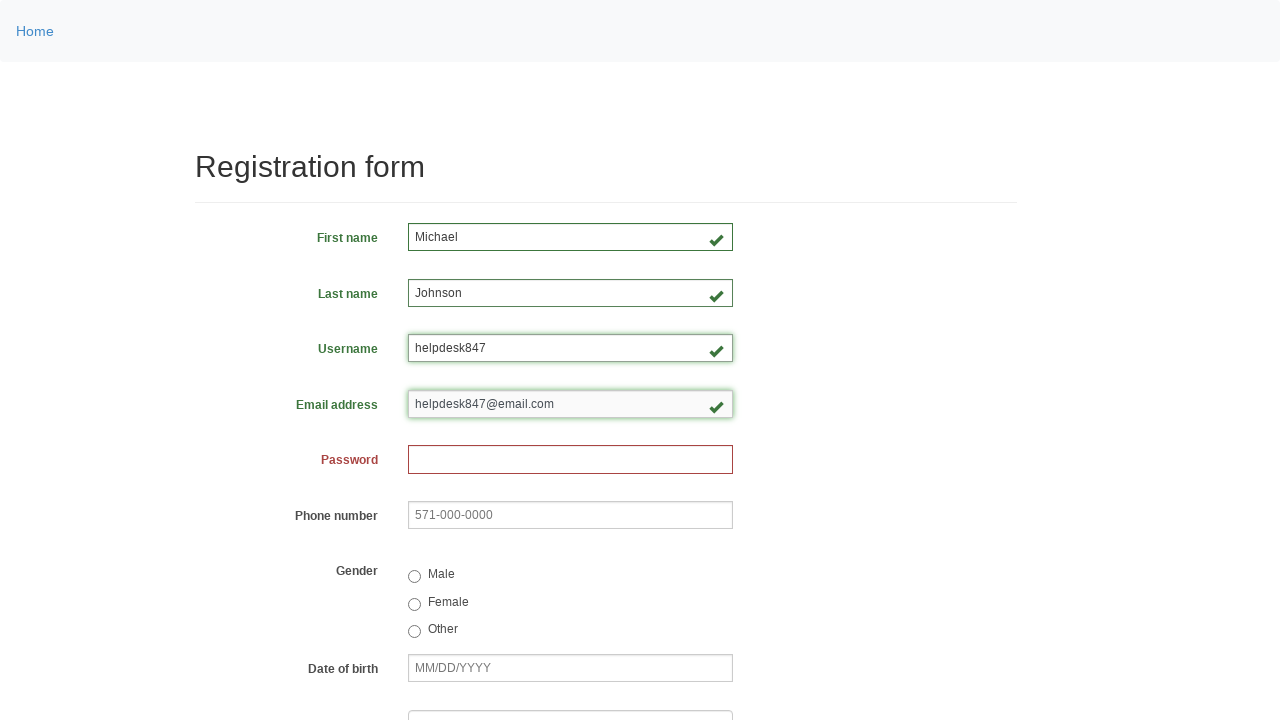

Filled password field with '58392741' on input[name='password']
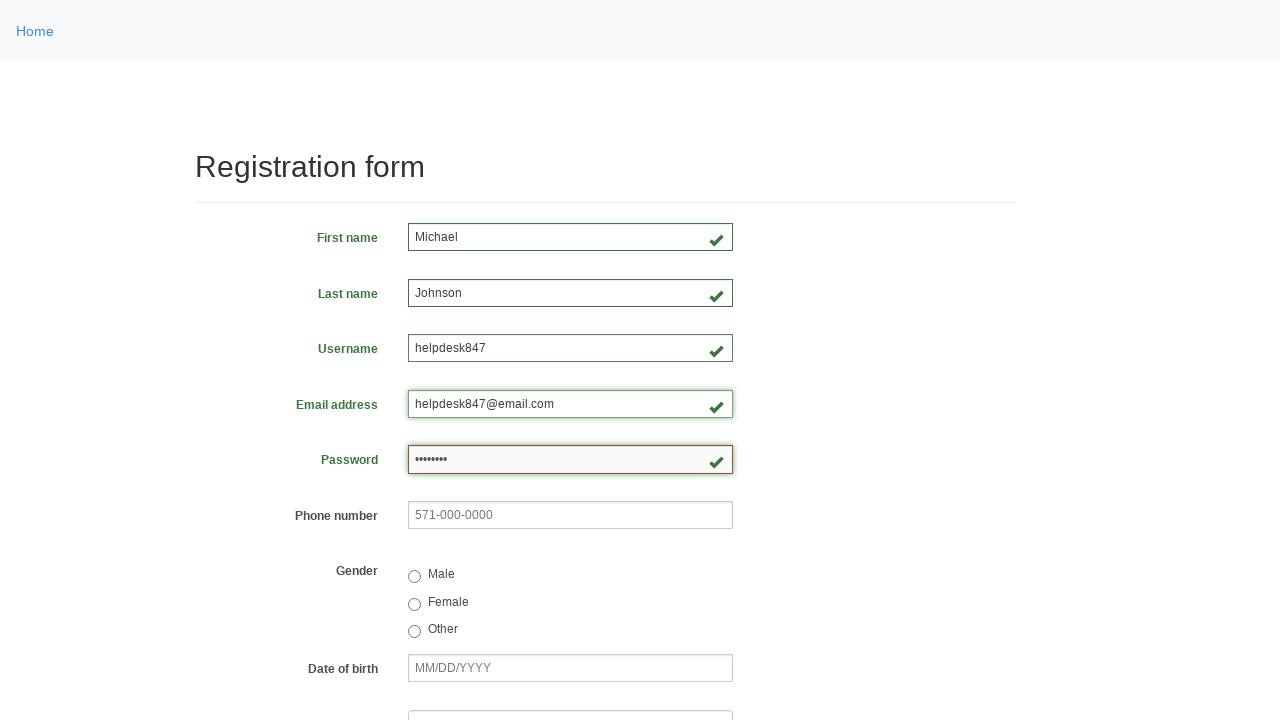

Filled phone number field with '571-234-8976' on input[name='phone']
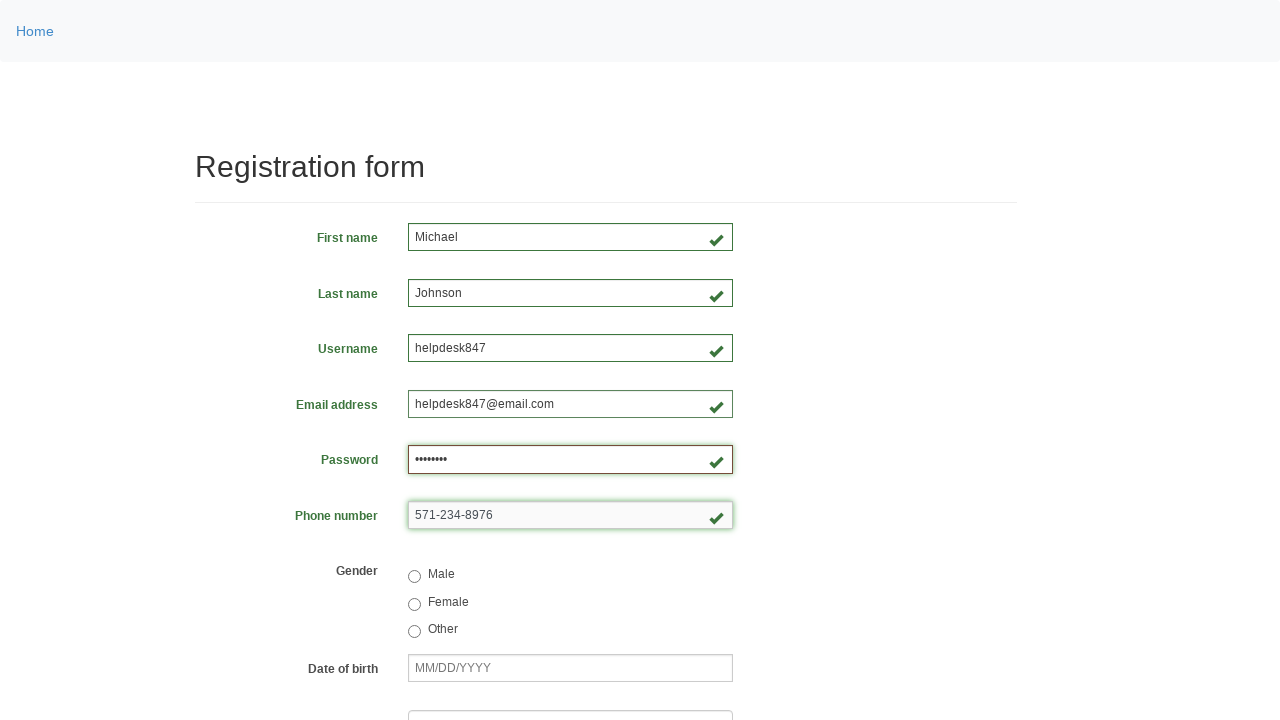

Selected female gender option at (414, 604) on input[value='female']
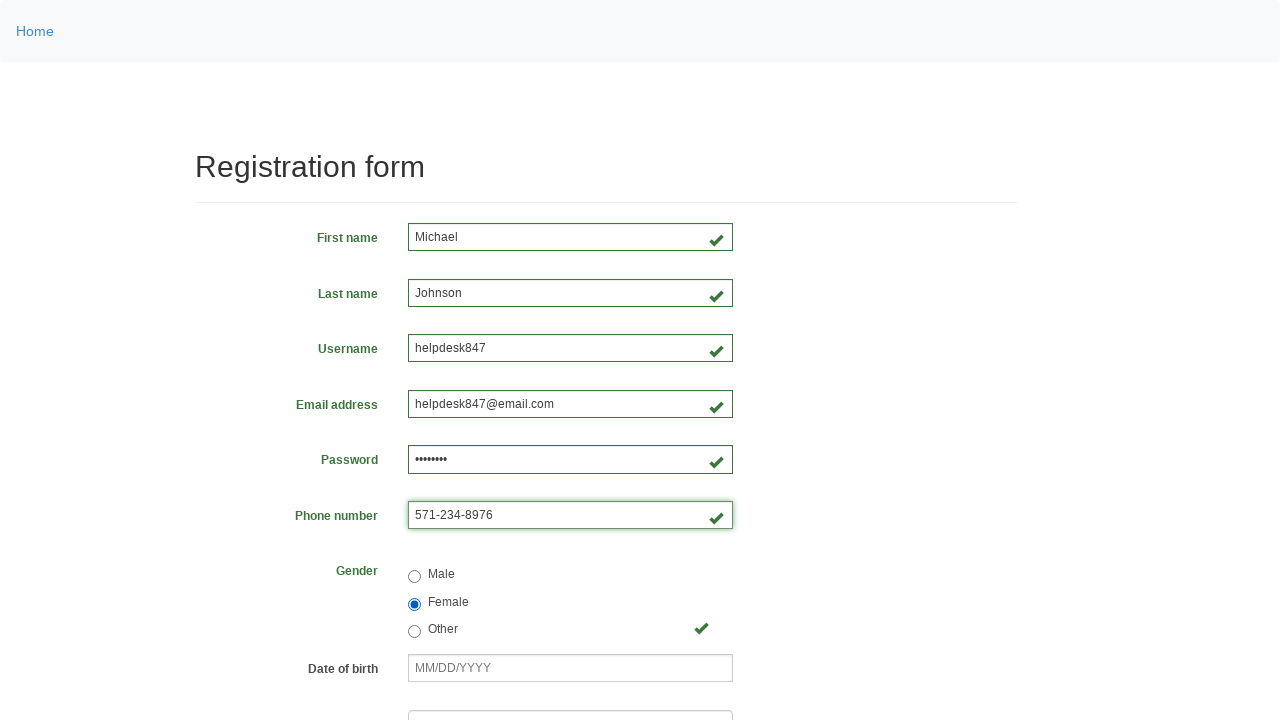

Filled birthday field with '03/08/2000' on input[name='birthday']
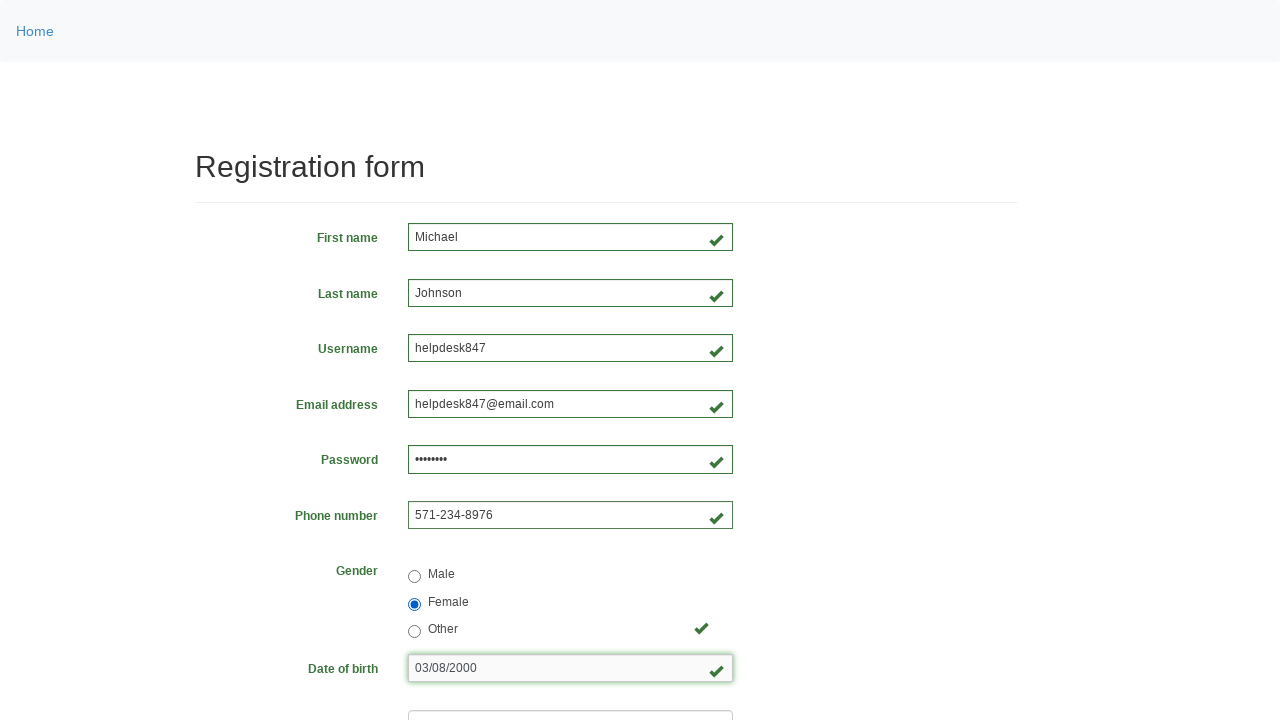

Selected department from dropdown at index 3 on select[name='department']
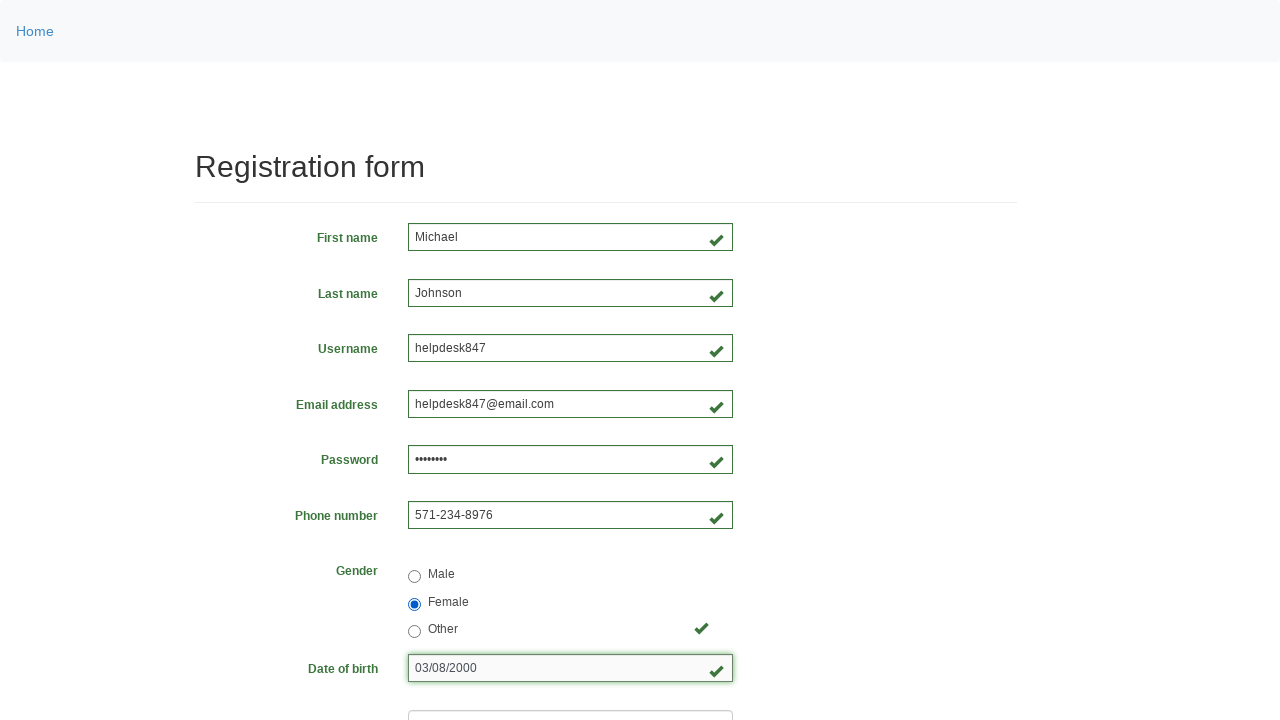

Selected 'SDET' job title from dropdown on select[name='job_title']
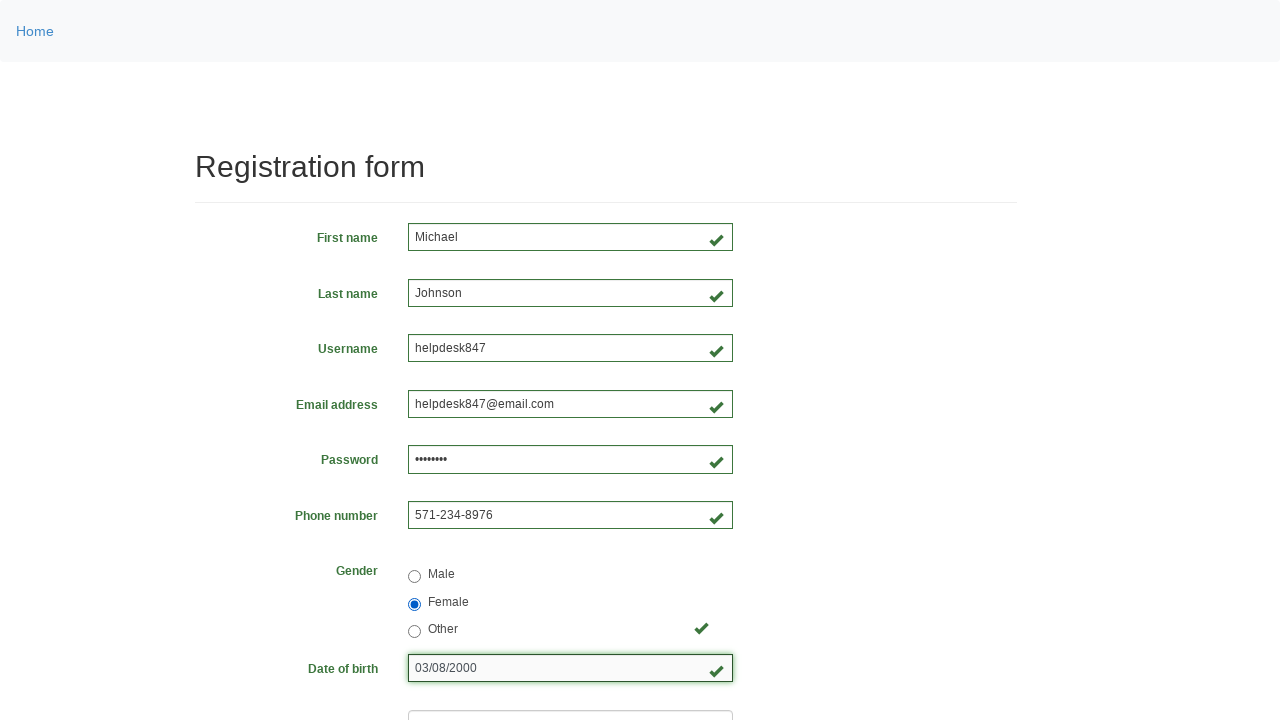

Checked Java programming language checkbox at (465, 468) on input[value='java']
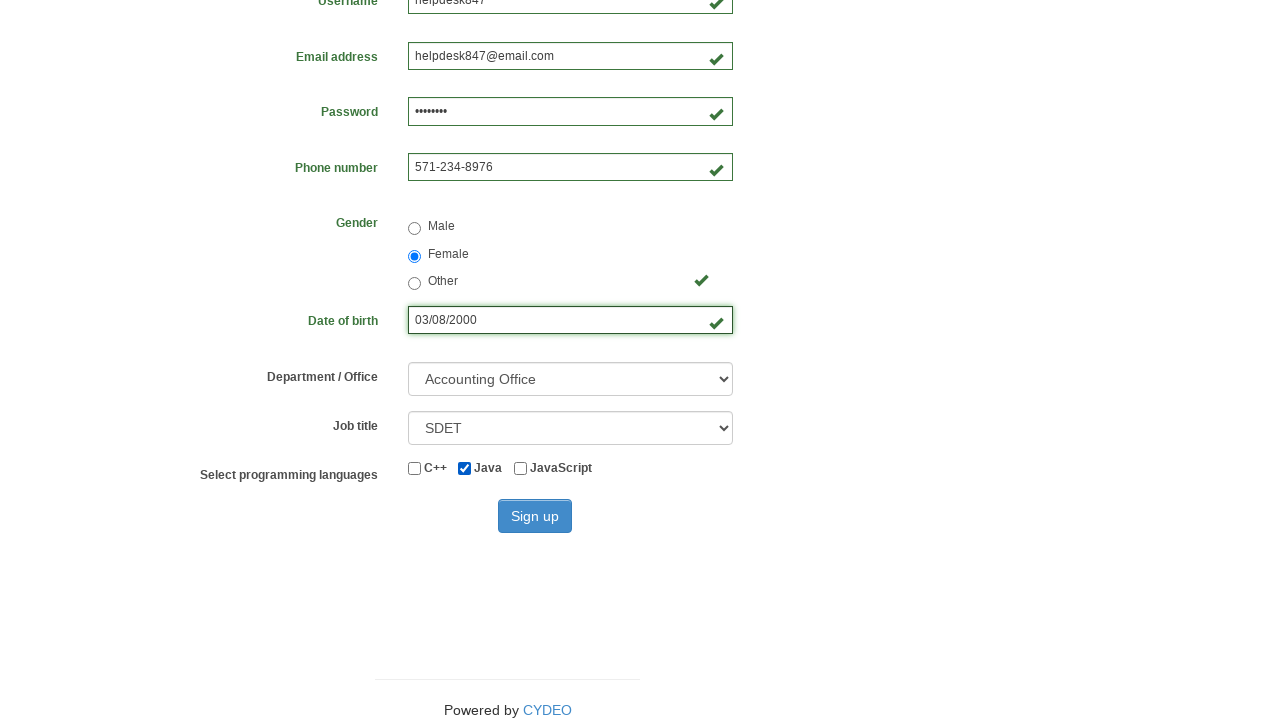

Clicked sign up button to submit registration form at (535, 516) on button#wooden_spoon
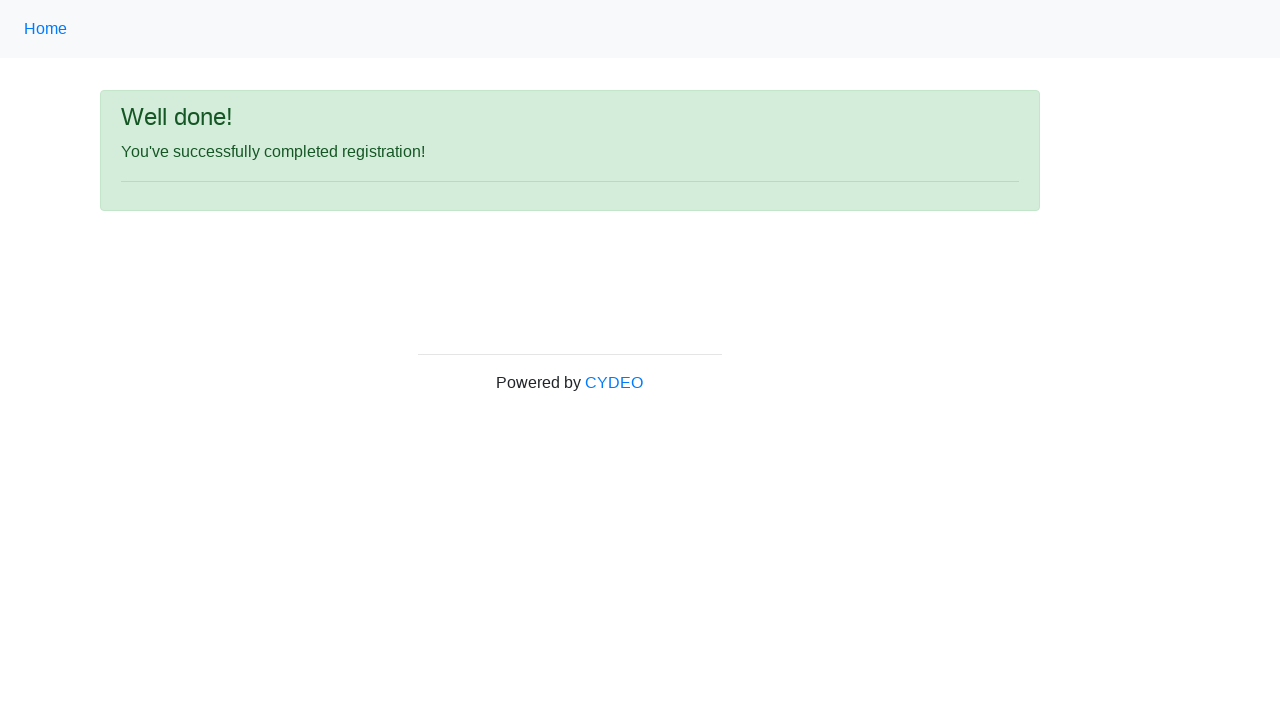

Verified success message is displayed
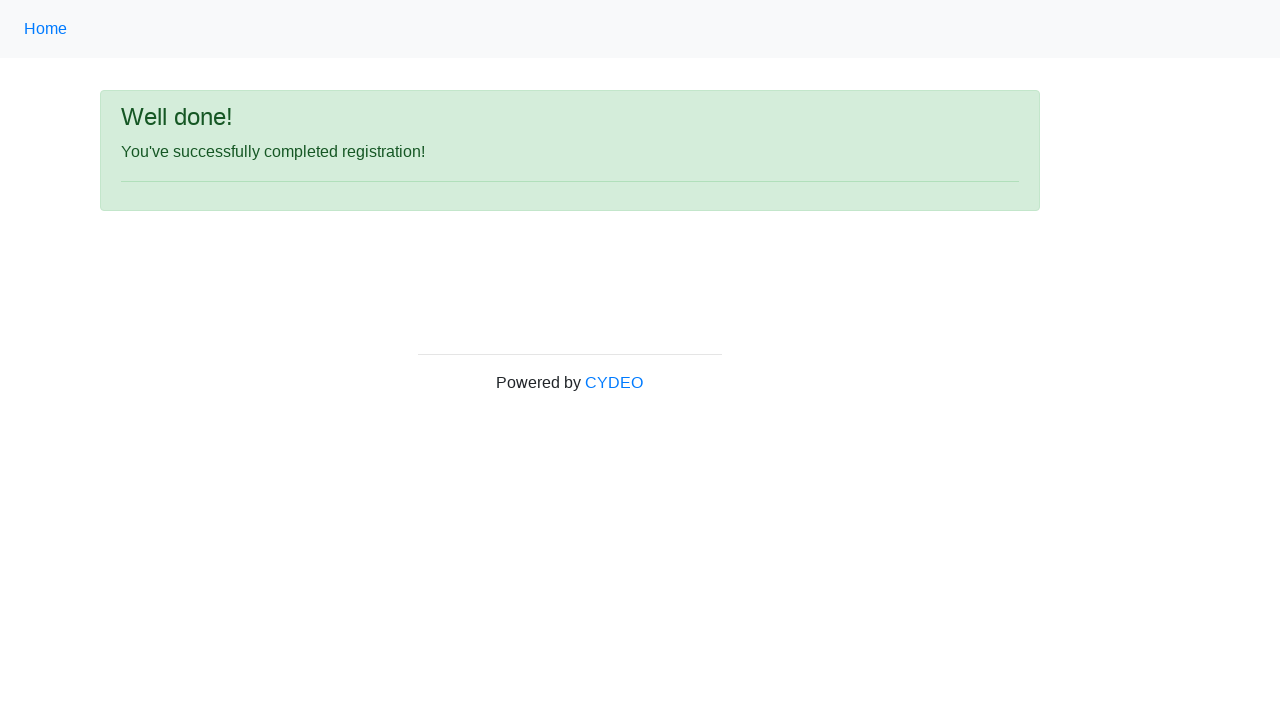

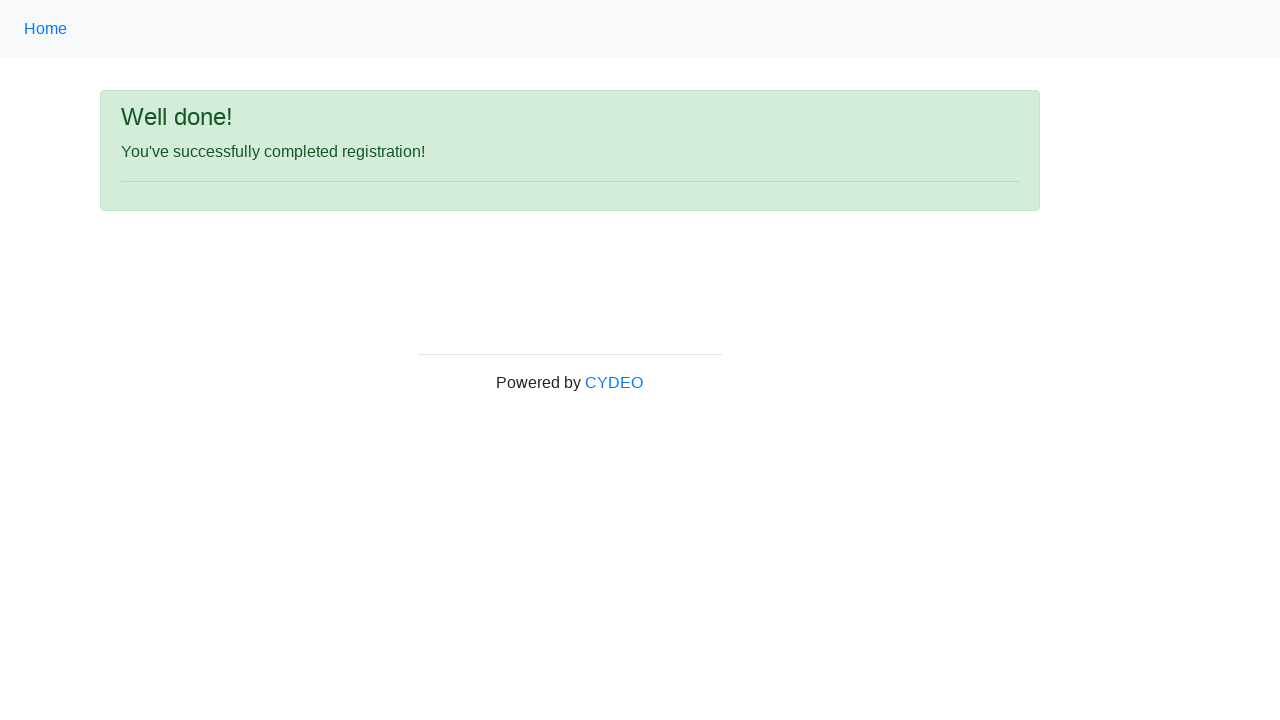